Tests JavaScript alert functionality by navigating to Alerts section, clicking a button that triggers an alert after 5 seconds, verifying alert text, and accepting the alert.

Starting URL: https://demoqa.com/browser-windows

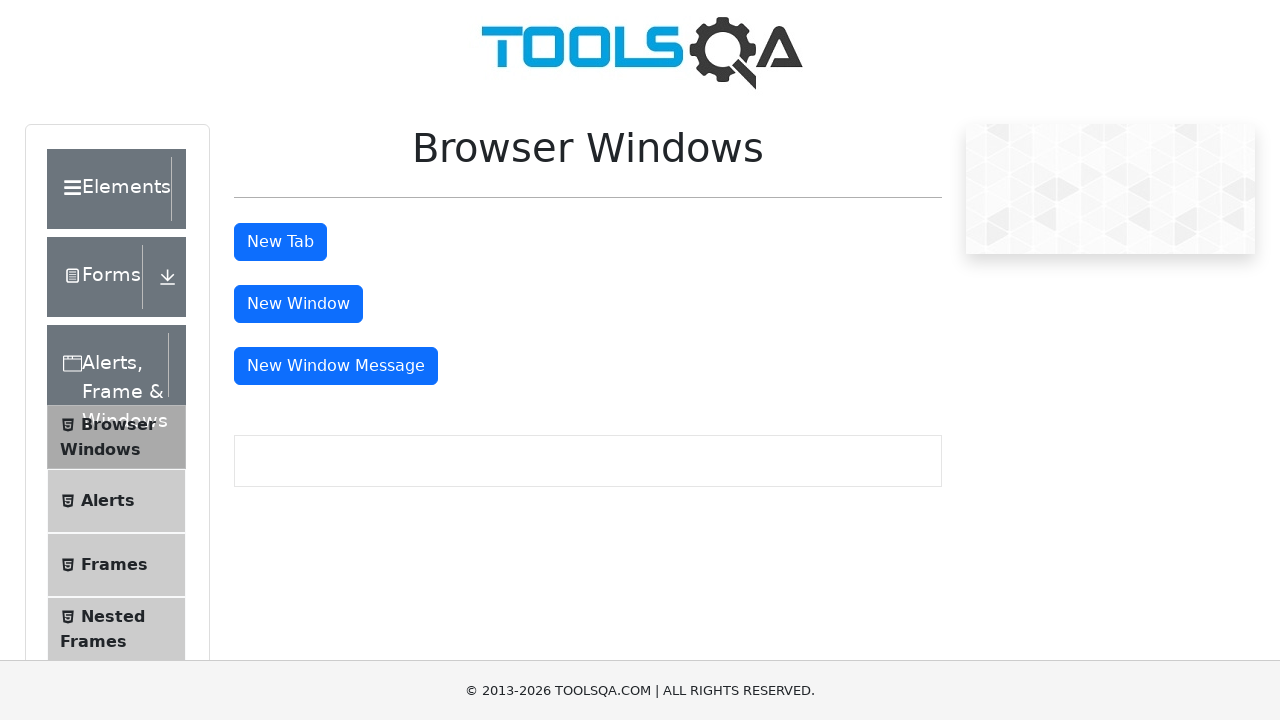

Clicked on Alerts menu item at (116, 501) on xpath=(//li[@id='item-1'])[2]
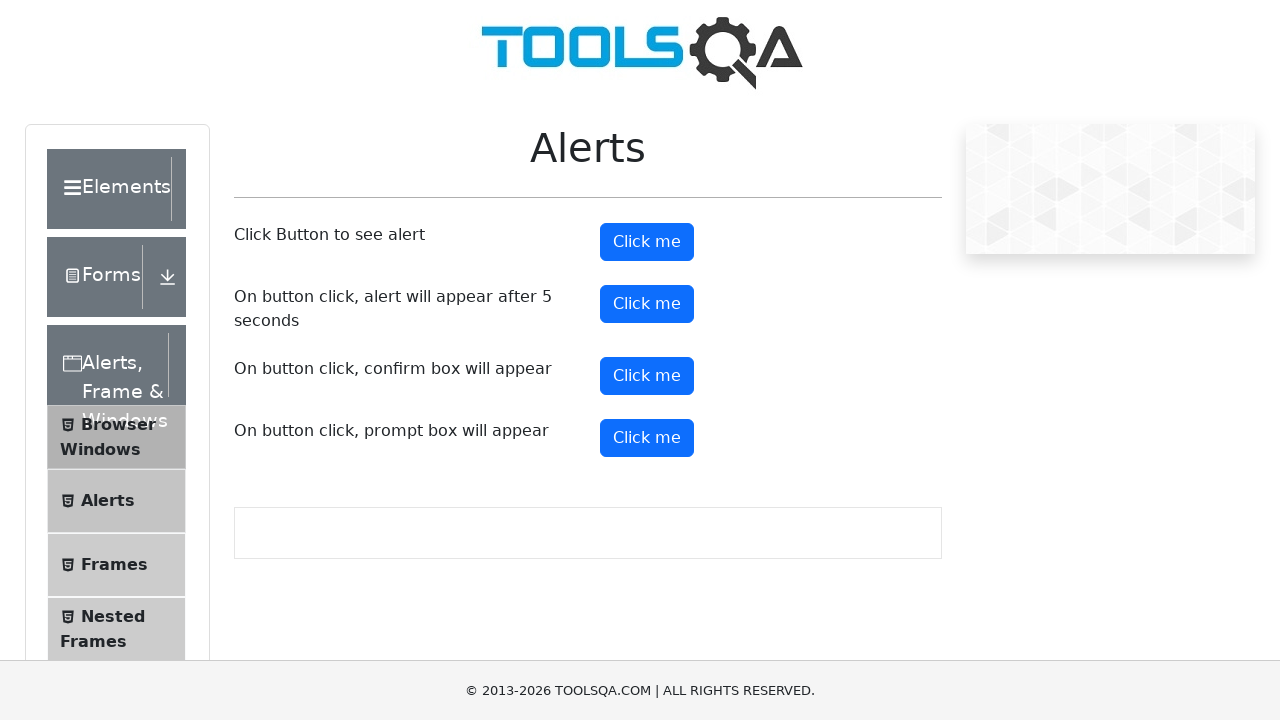

Clicked the timer alert button at (647, 304) on #timerAlertButton
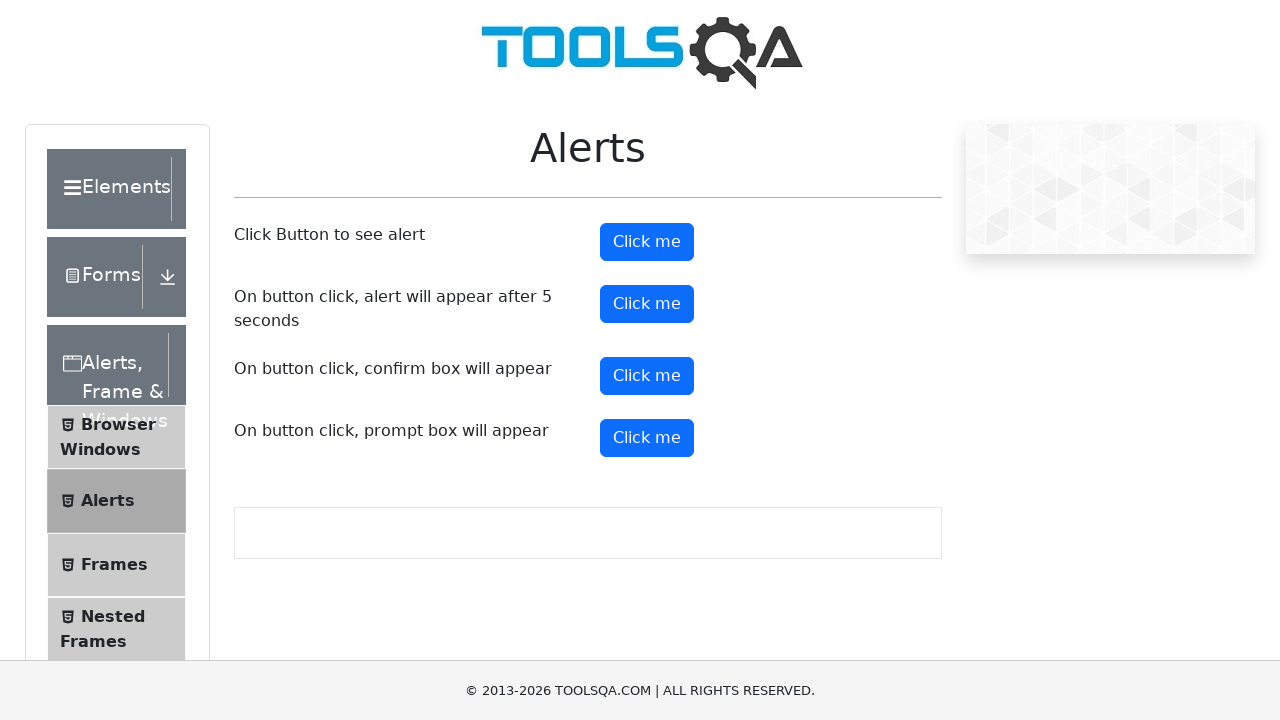

Waited 6 seconds for alert to appear
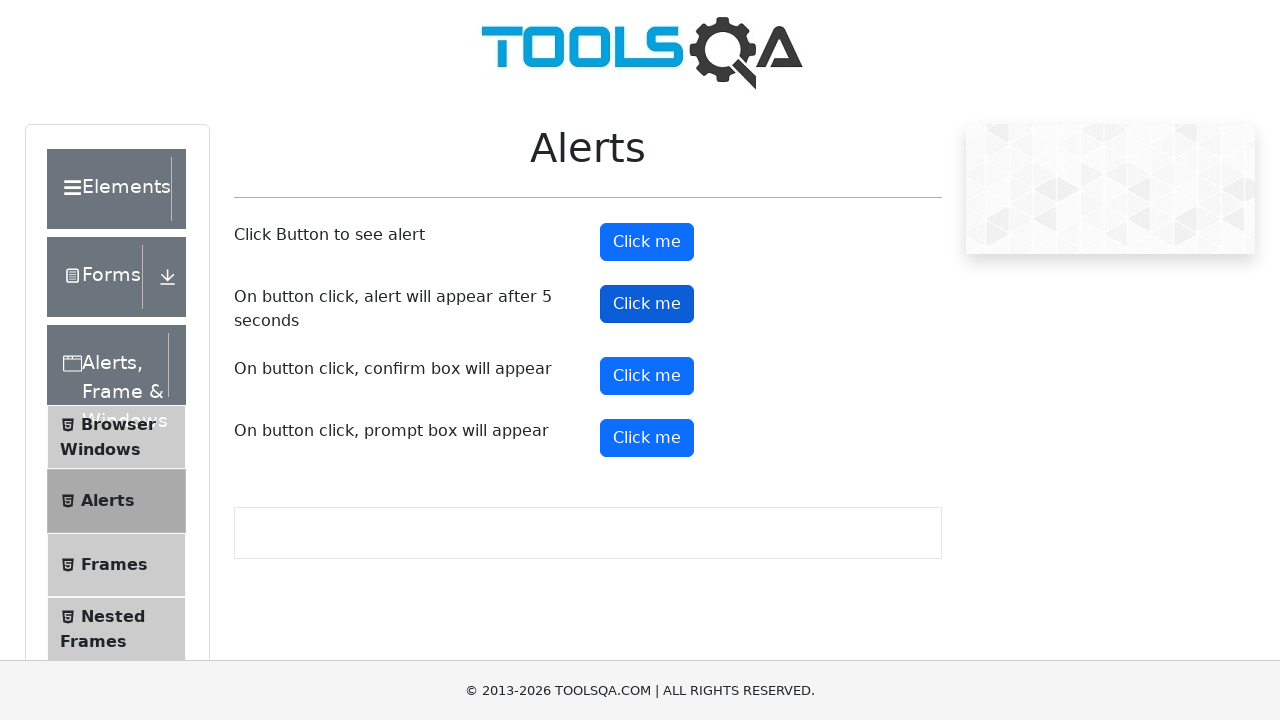

Accepted the JavaScript alert dialog
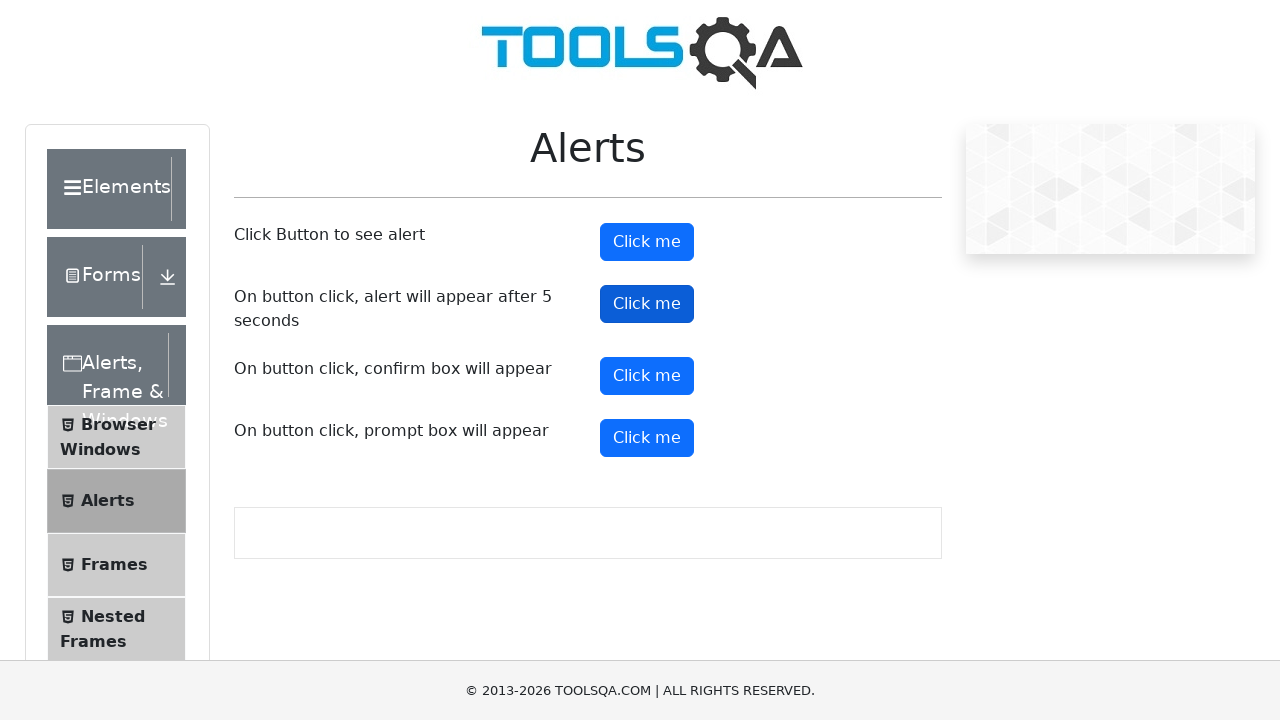

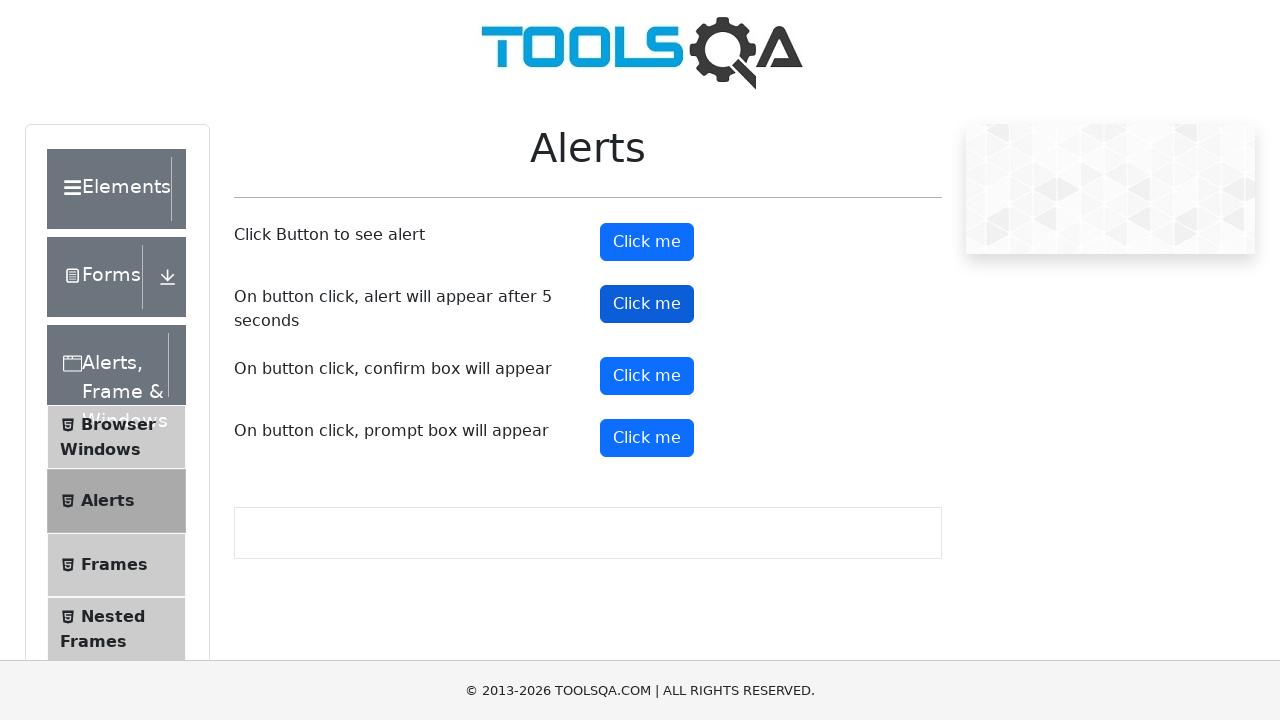